Navigates to email-fake.com and retrieves the temporary email address displayed on the page

Starting URL: https://email-fake.com/

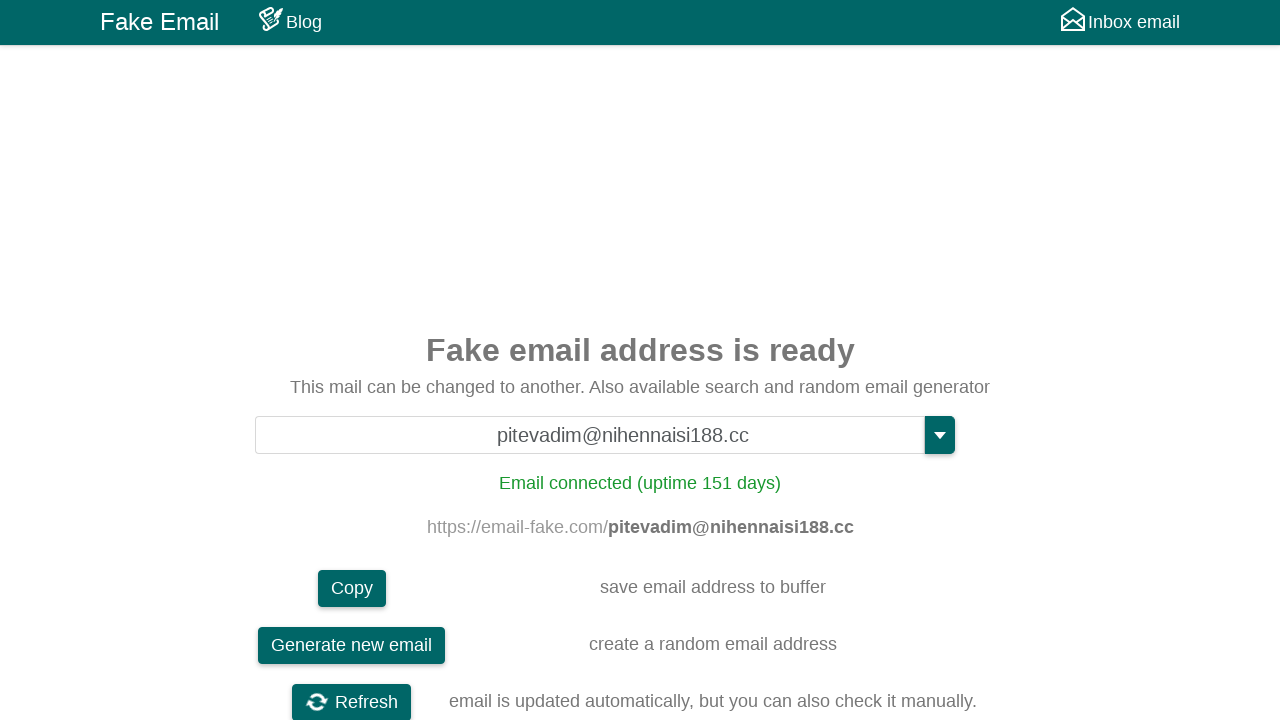

Waited 7 seconds for page to fully load
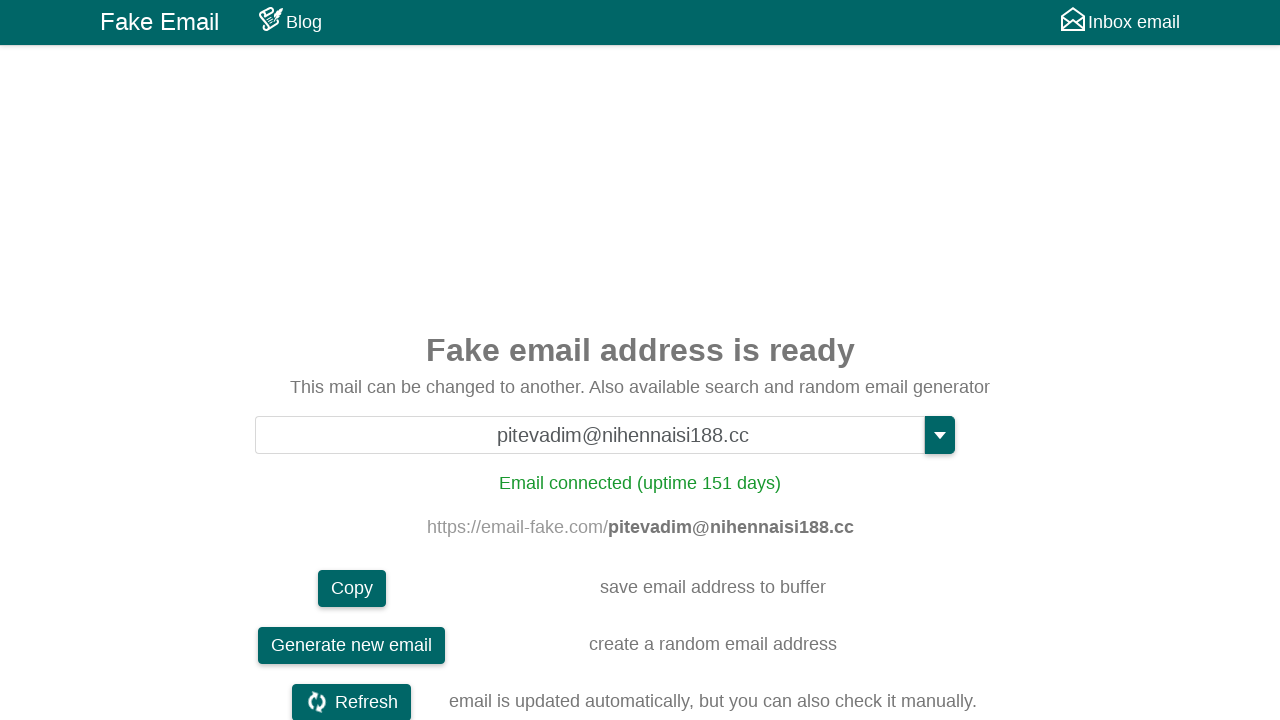

Located email element with selector #email_ch_text
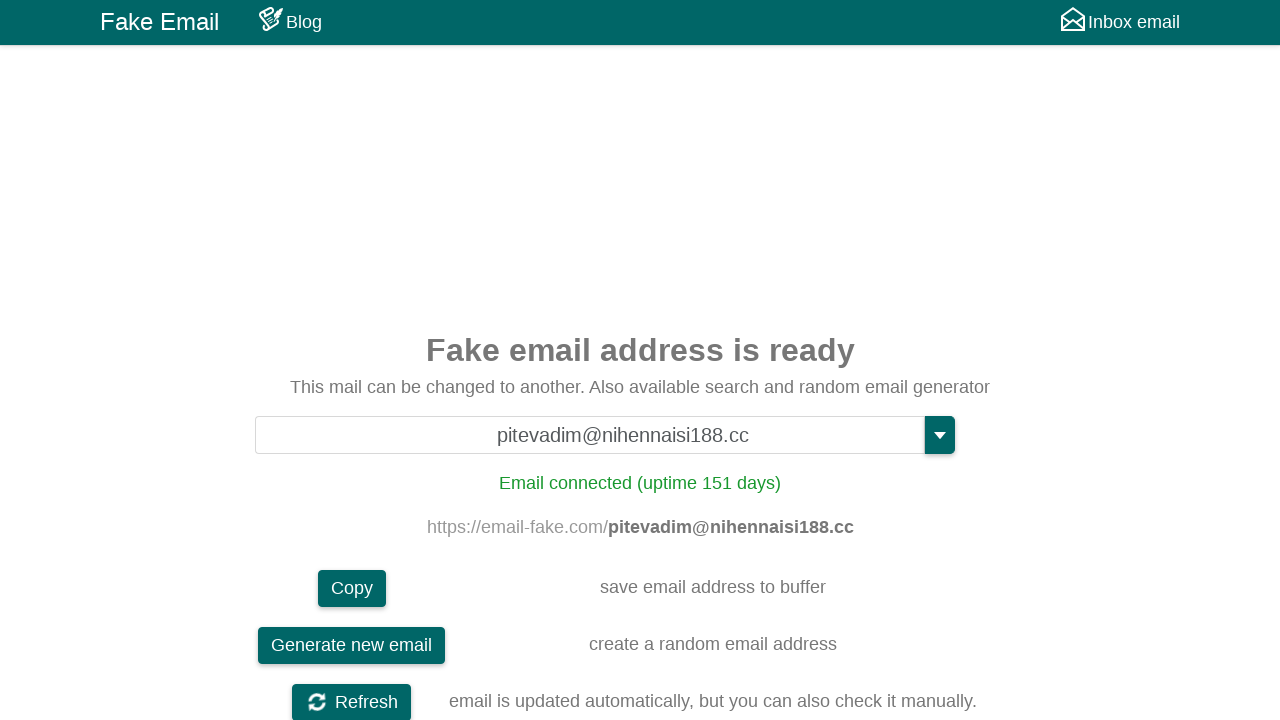

Retrieved temporary email address: pitevadim@nihennaisi188.cc
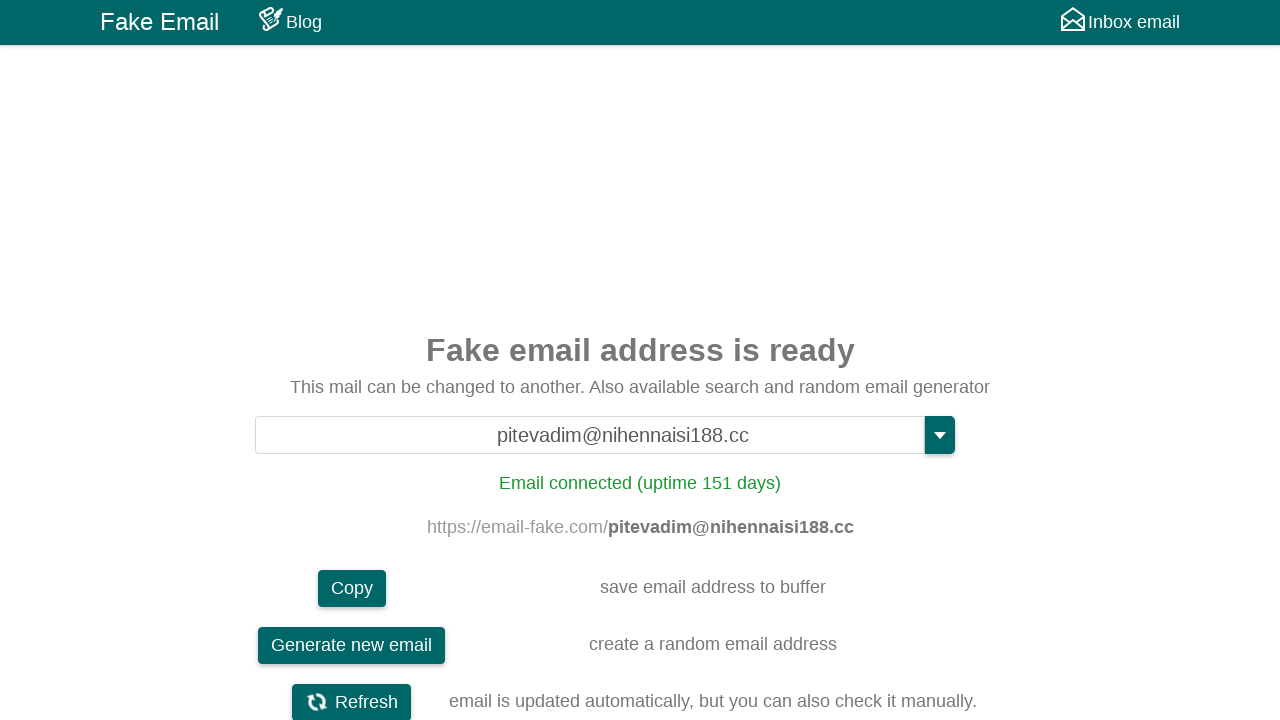

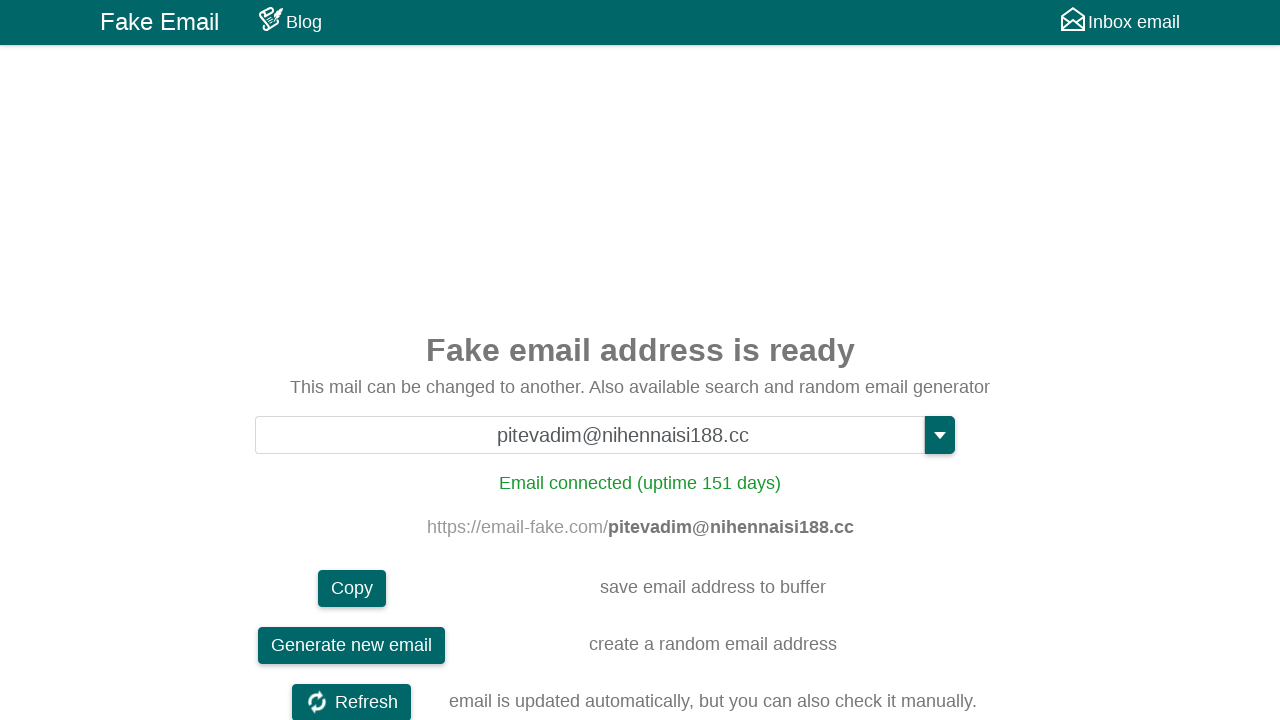